Tests Bootstrap dropdown functionality by clicking to open the dropdown menu and selecting the "JavaScript" option from the list

Starting URL: https://seleniumpractise.blogspot.com/2016/08/bootstrap-dropdown-example-for-selenium.html

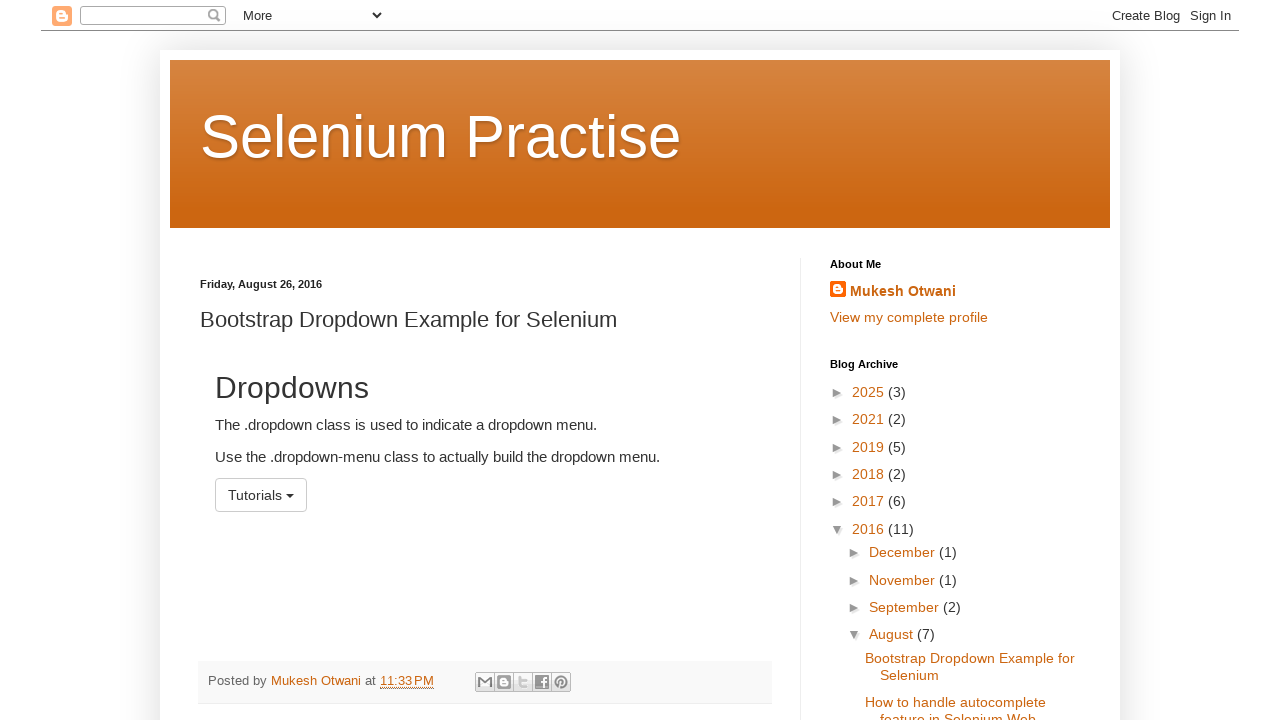

Clicked dropdown button to open the menu at (261, 495) on button#menu1
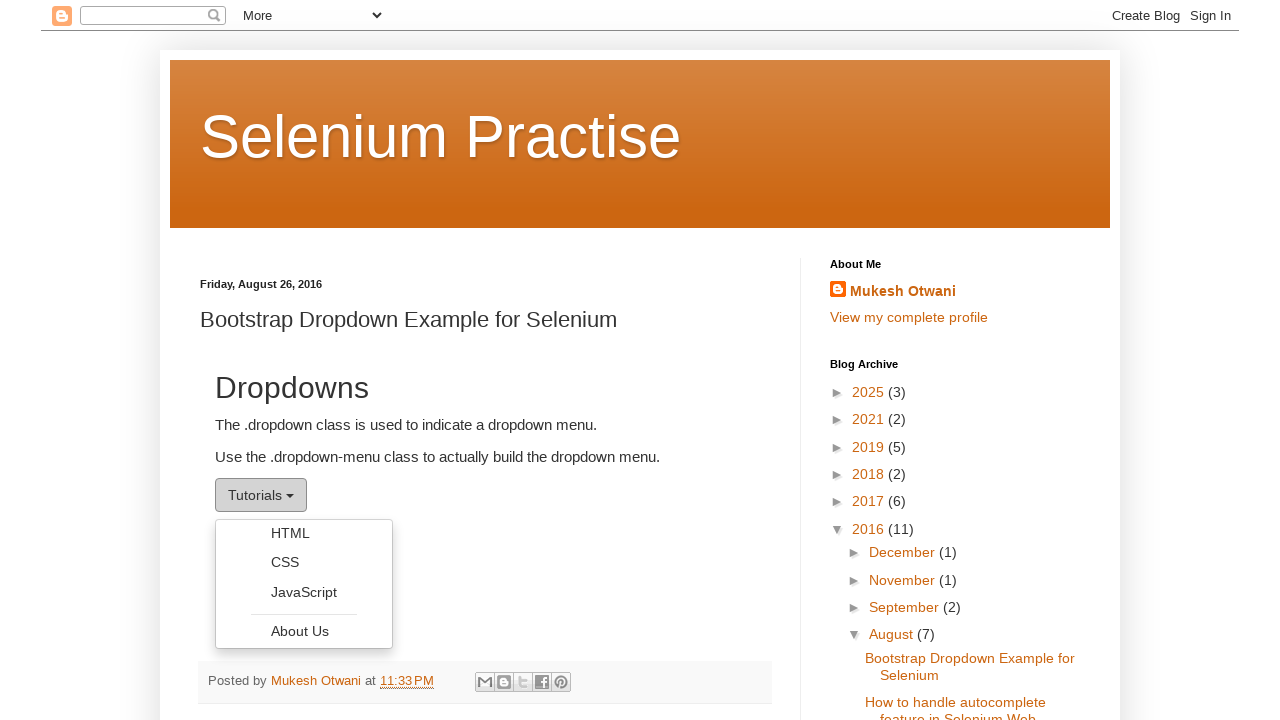

Dropdown menu became visible
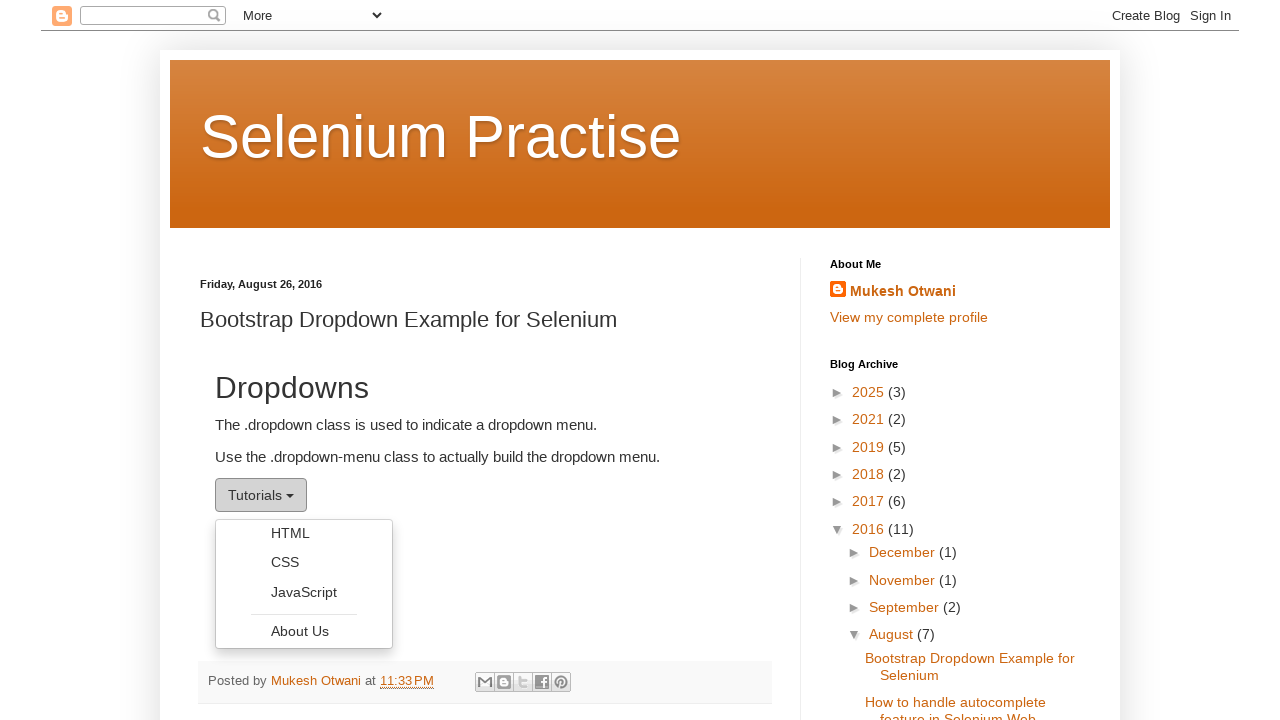

Selected 'JavaScript' option from dropdown list at (304, 592) on ul.dropdown-menu li a:text('JavaScript')
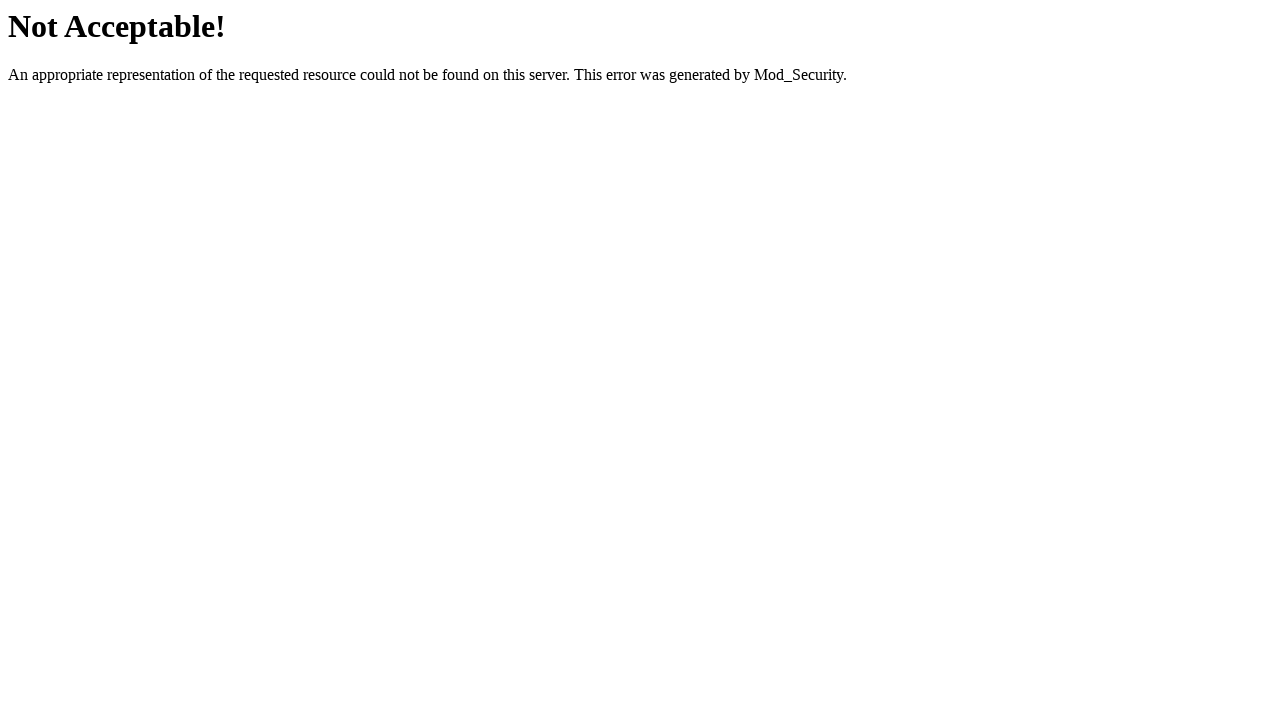

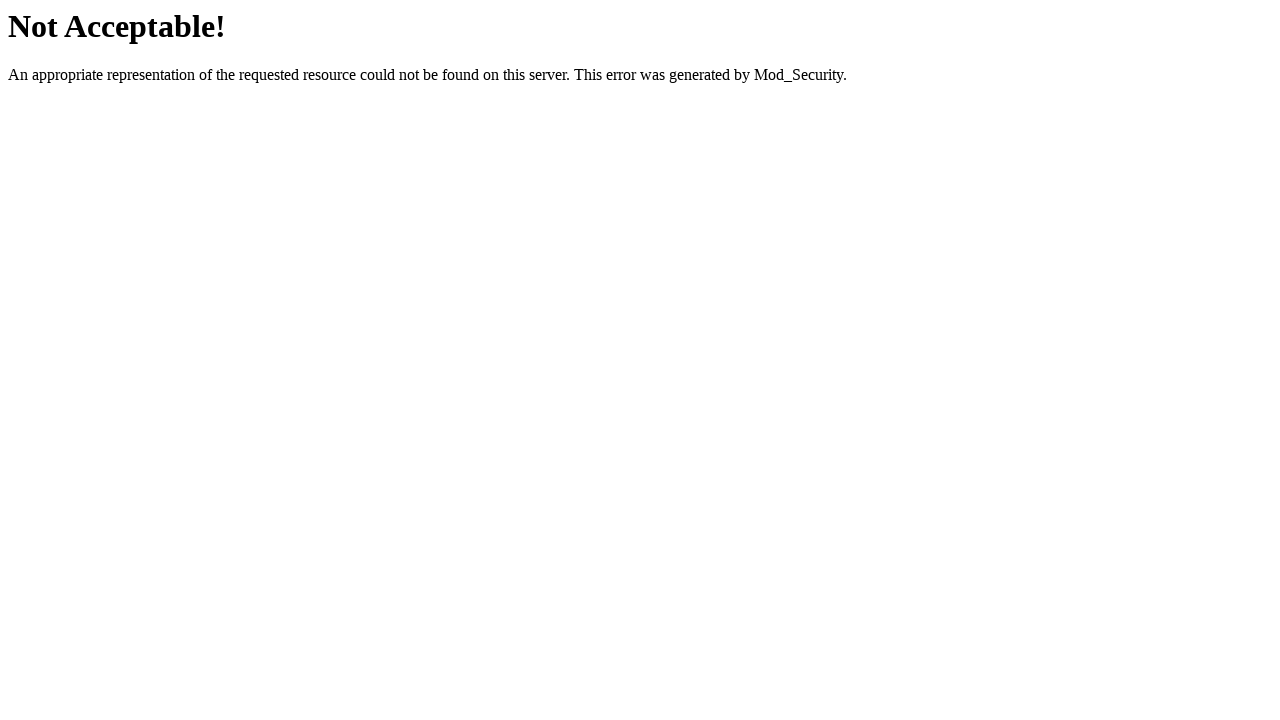